Tests the fifth FAQ accordion item about extending rental or early return by clicking the question button and verifying the answer appears

Starting URL: https://qa-scooter.praktikum-services.ru/

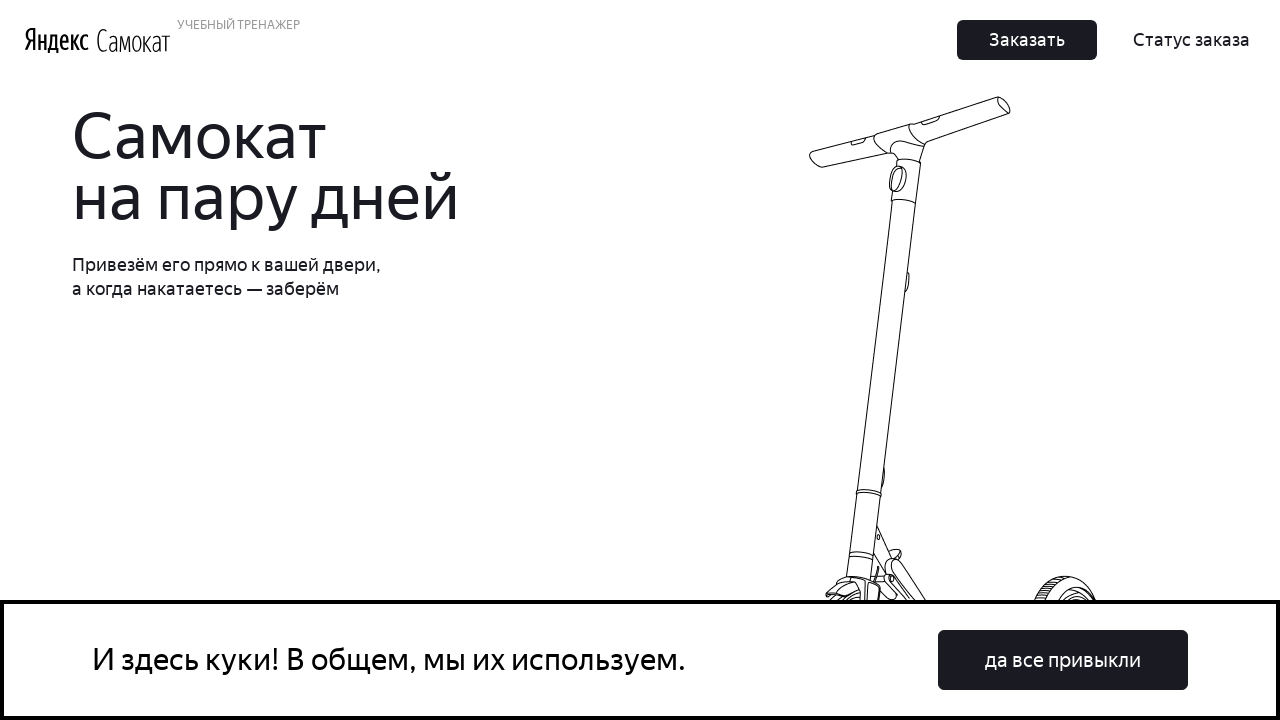

Waited for home page header to load
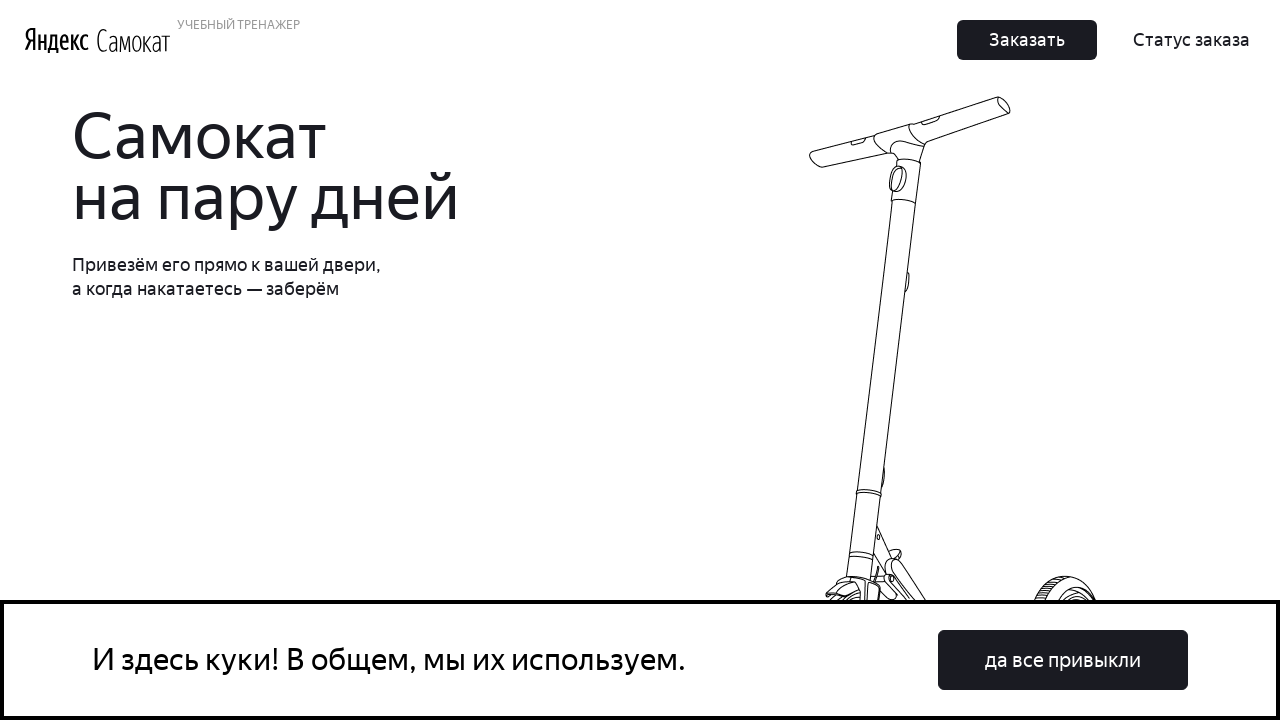

Scrolled to FAQ section
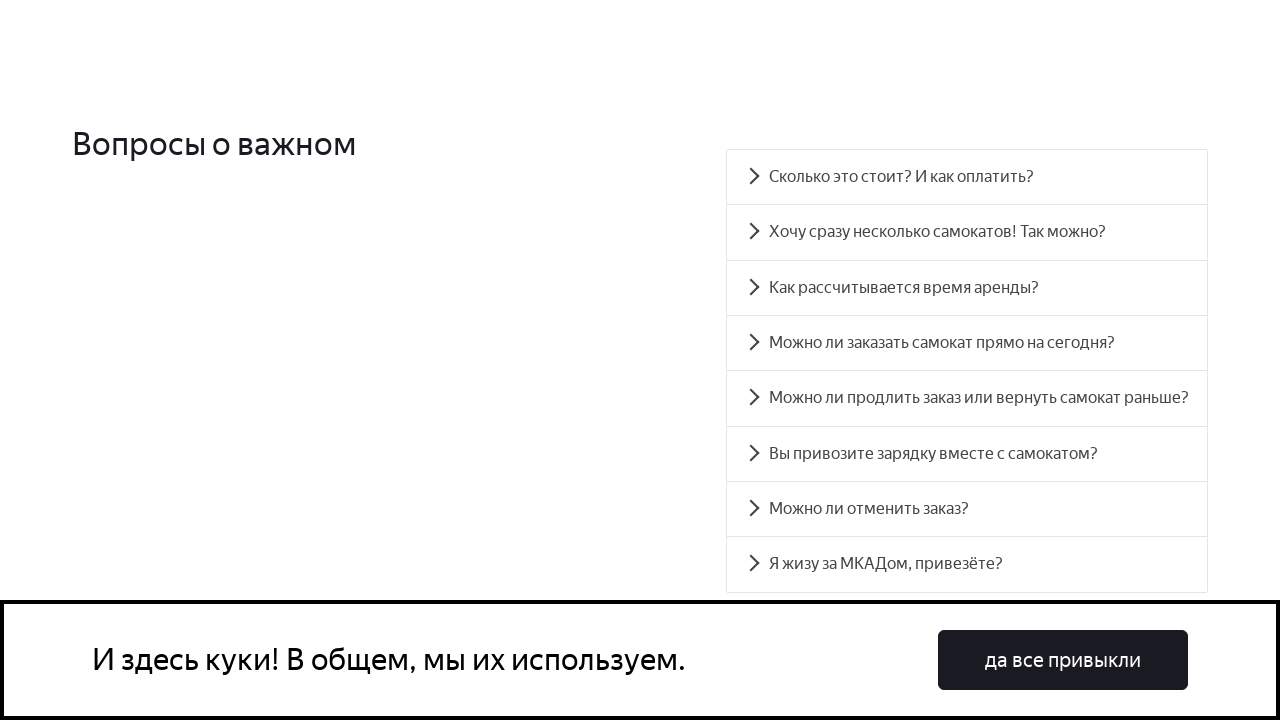

Clicked fifth FAQ accordion question about extending rental or early return at (967, 398) on xpath=//div[@class='Home_FAQ__3uVm4']/div/div[5]/div[1]
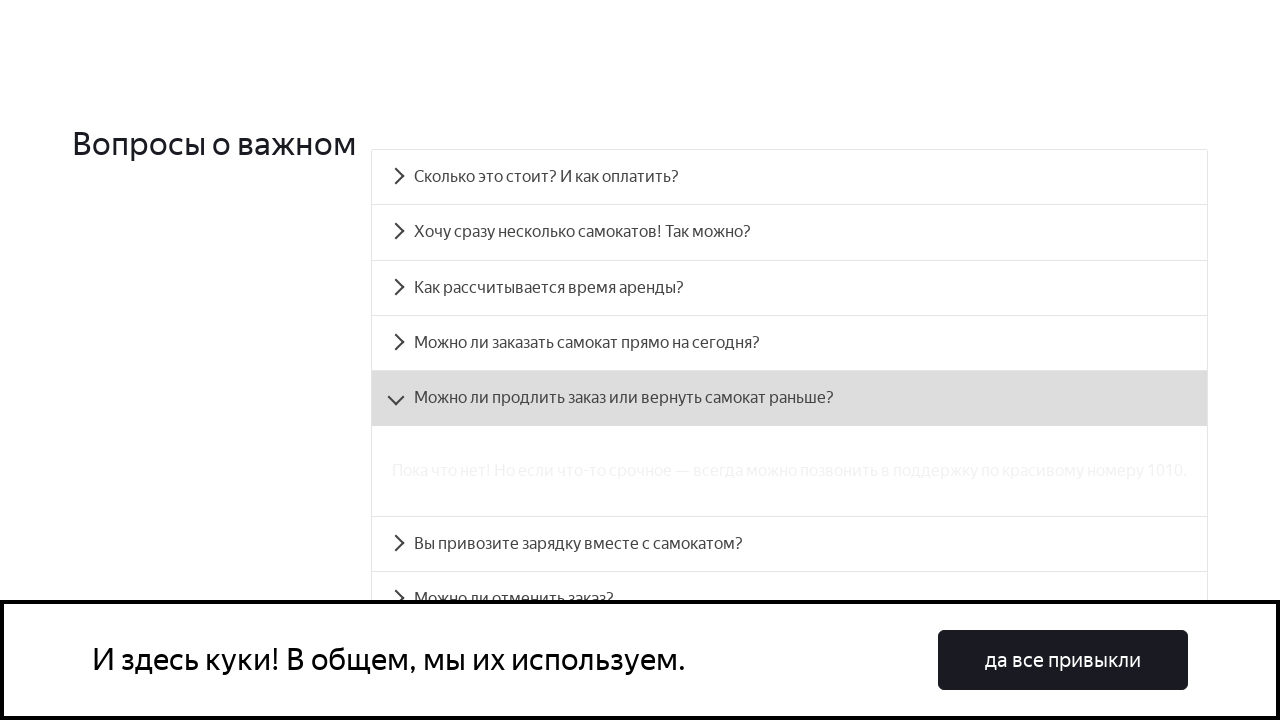

Verified that the answer to the fifth FAQ question is now visible
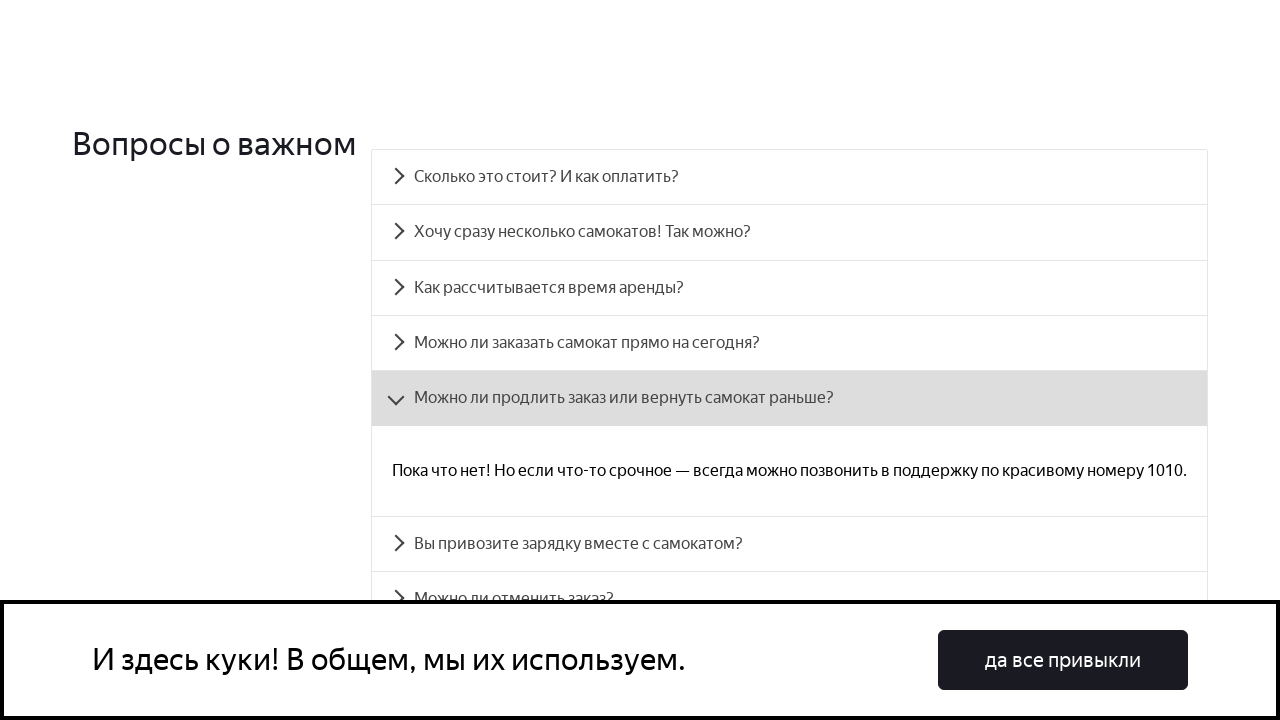

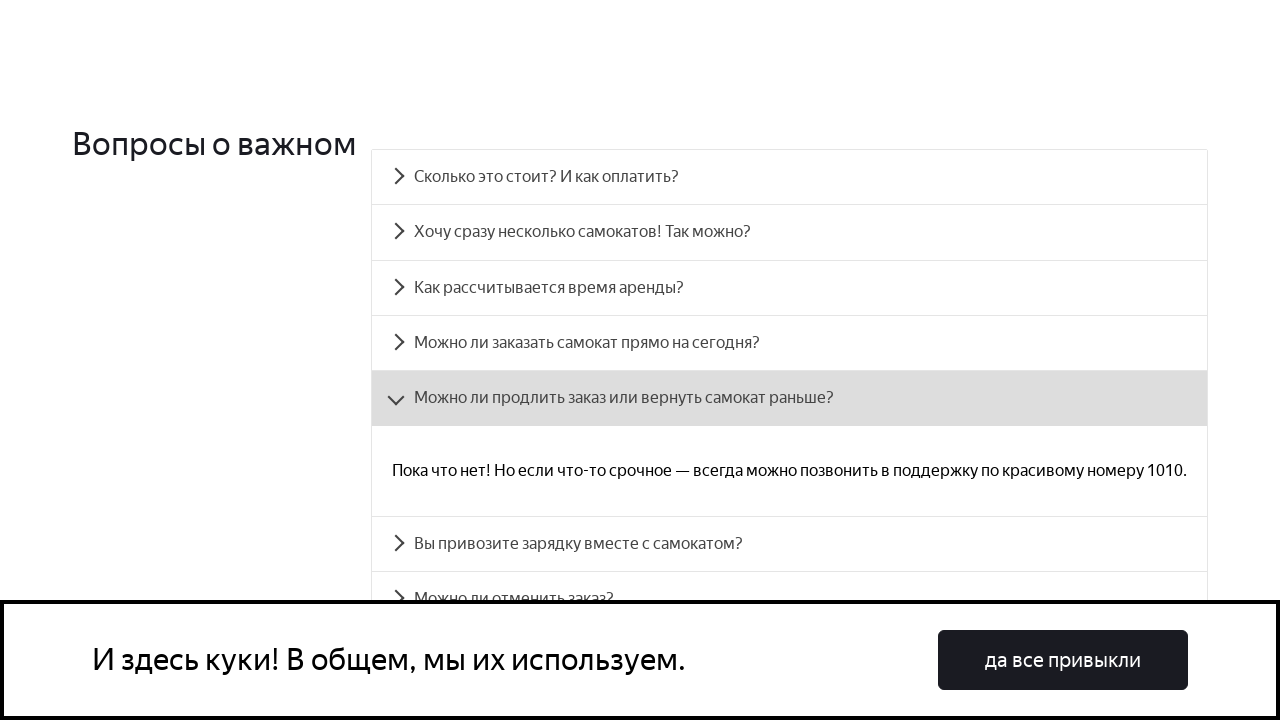